Tests page scrolling functionality by scrolling down and then back up on a practice page

Starting URL: https://www.letskodeit.com/practice

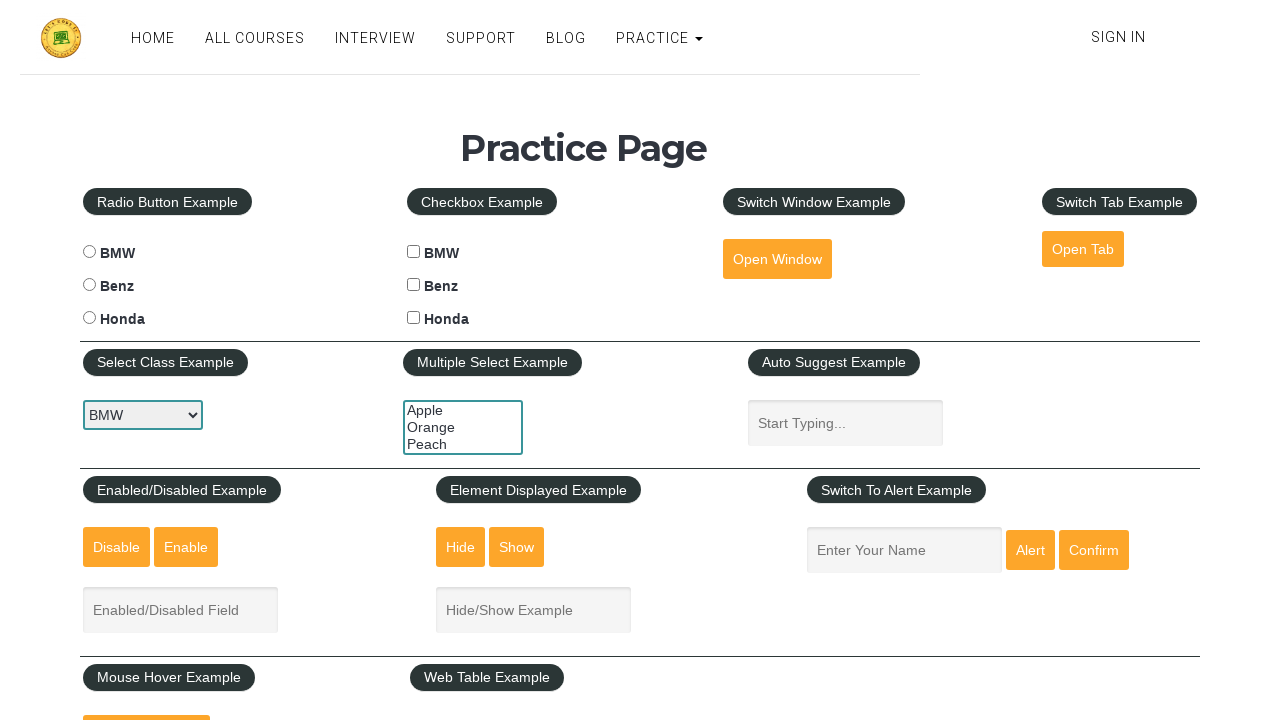

Scrolled down the page by 1000 pixels
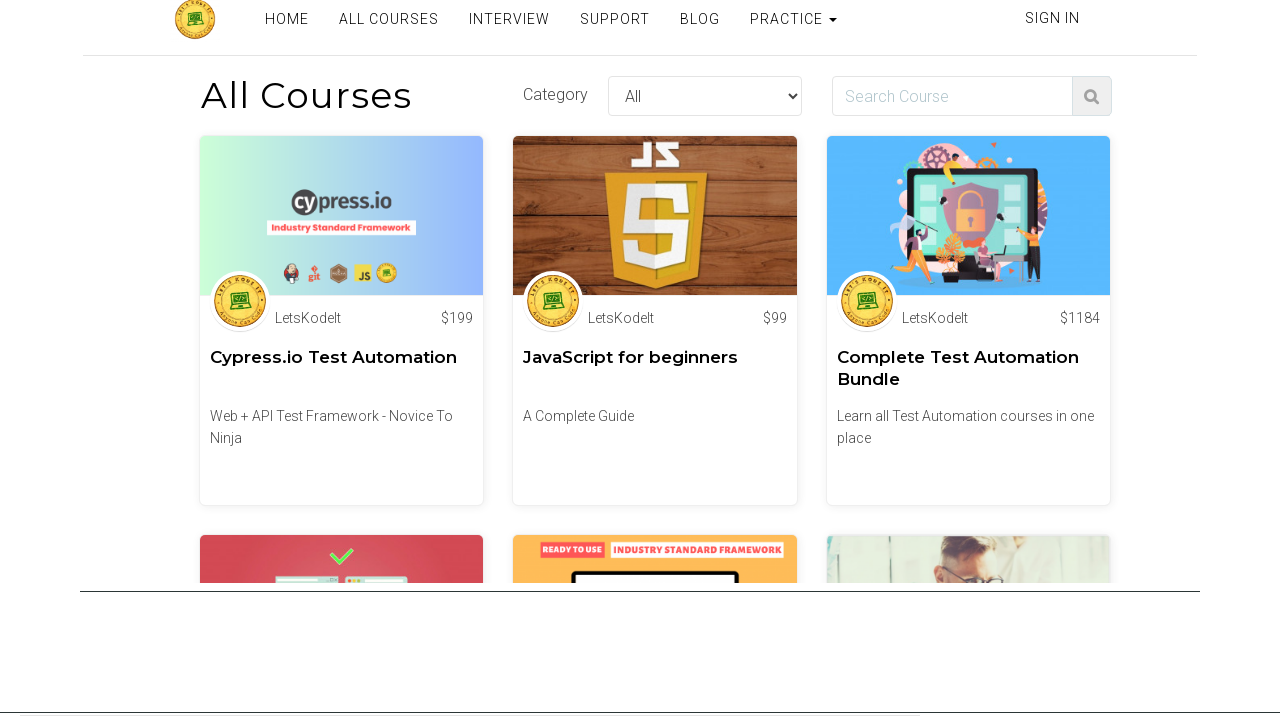

Scrolled back up the page by 1000 pixels
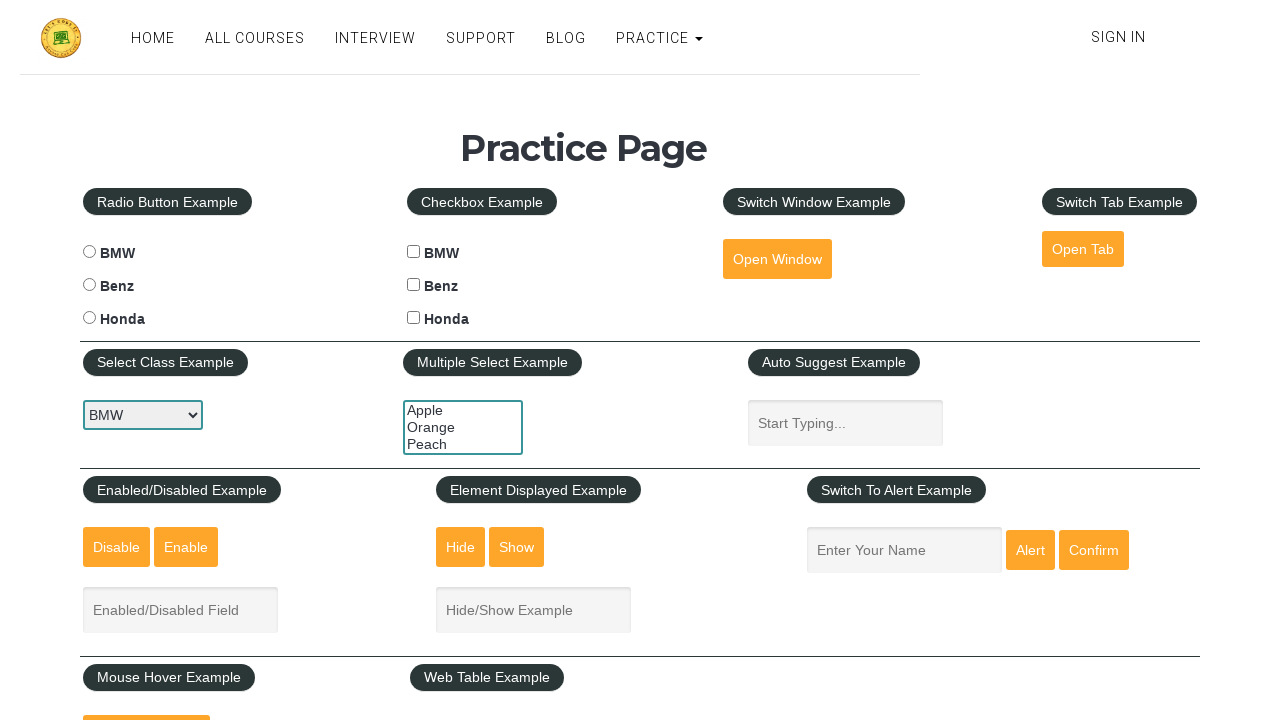

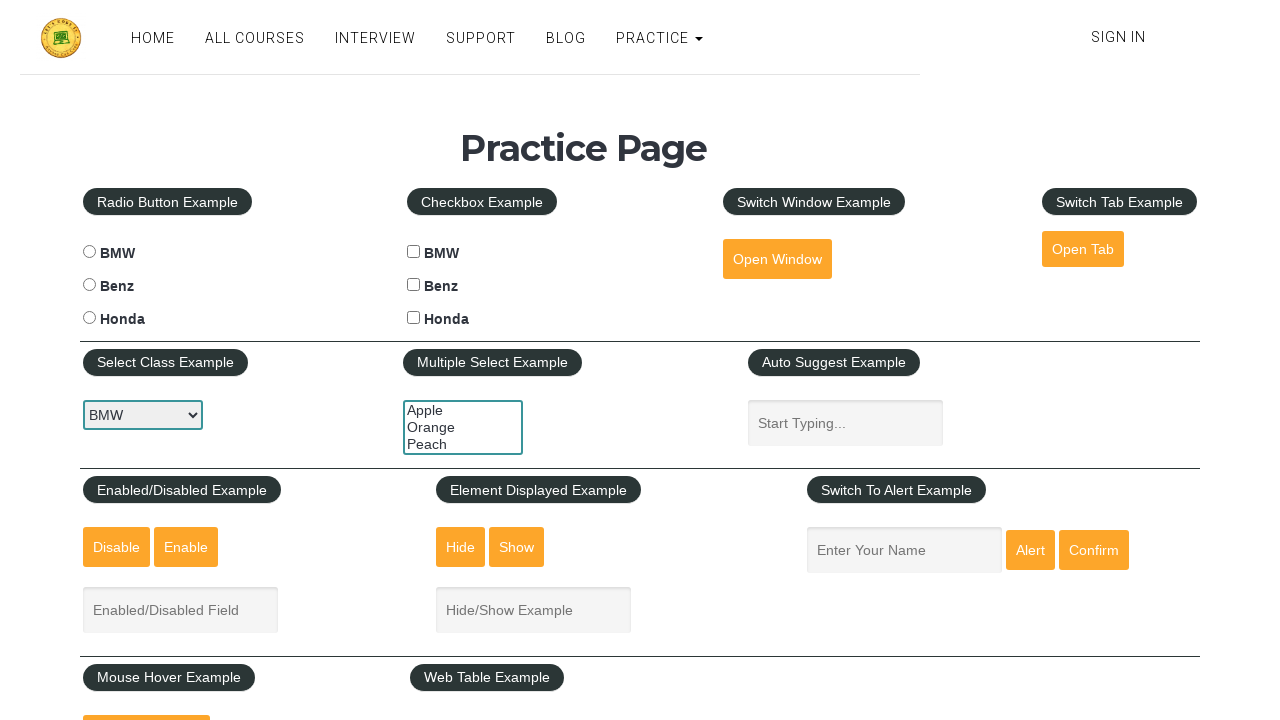